Tests browser navigation by visiting a website, navigating to another page, then using back and forward browser controls

Starting URL: https://rahulshettyacademy.com

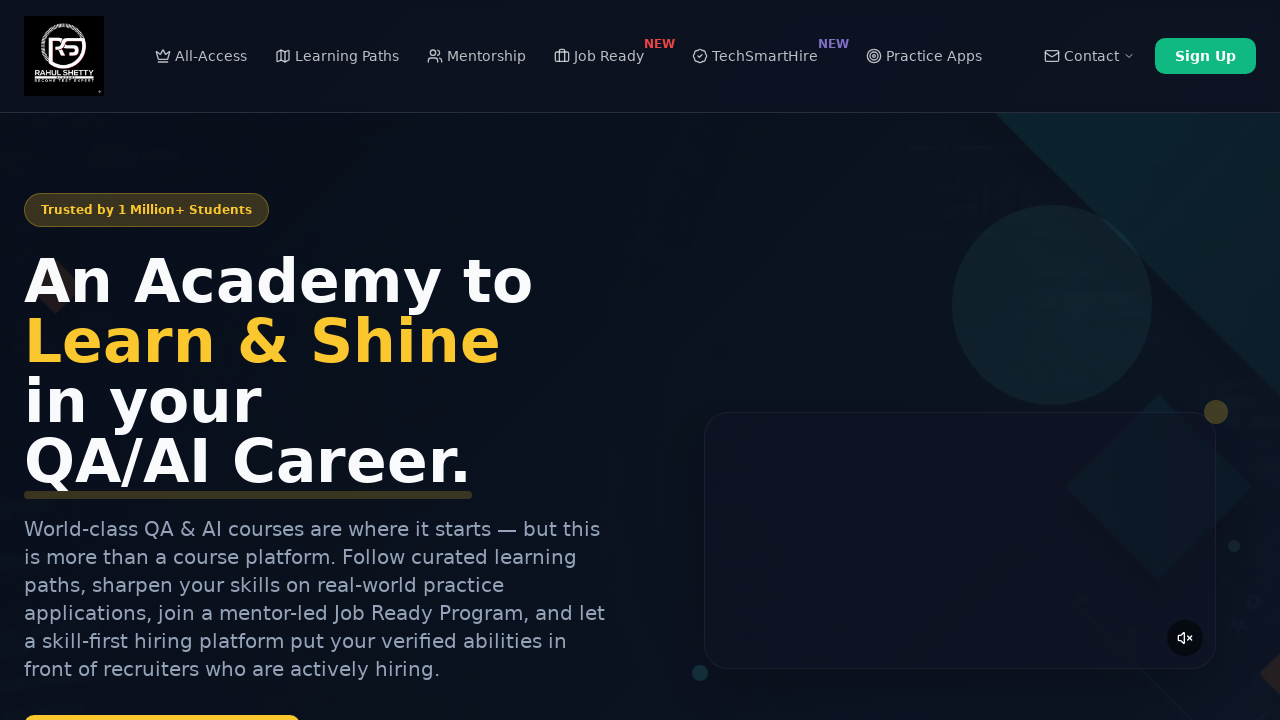

Navigated to practice project page at https://rahulshettyacademy.com/practice-project
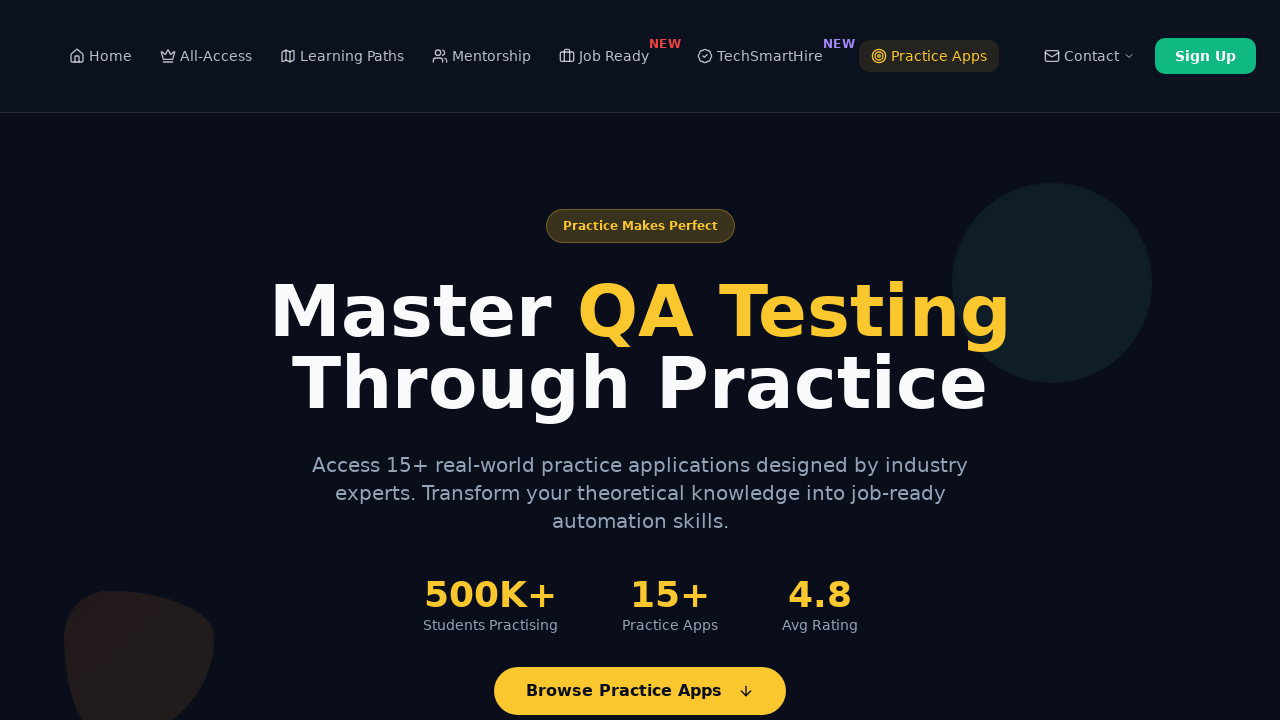

Navigated back to previous page using back browser control
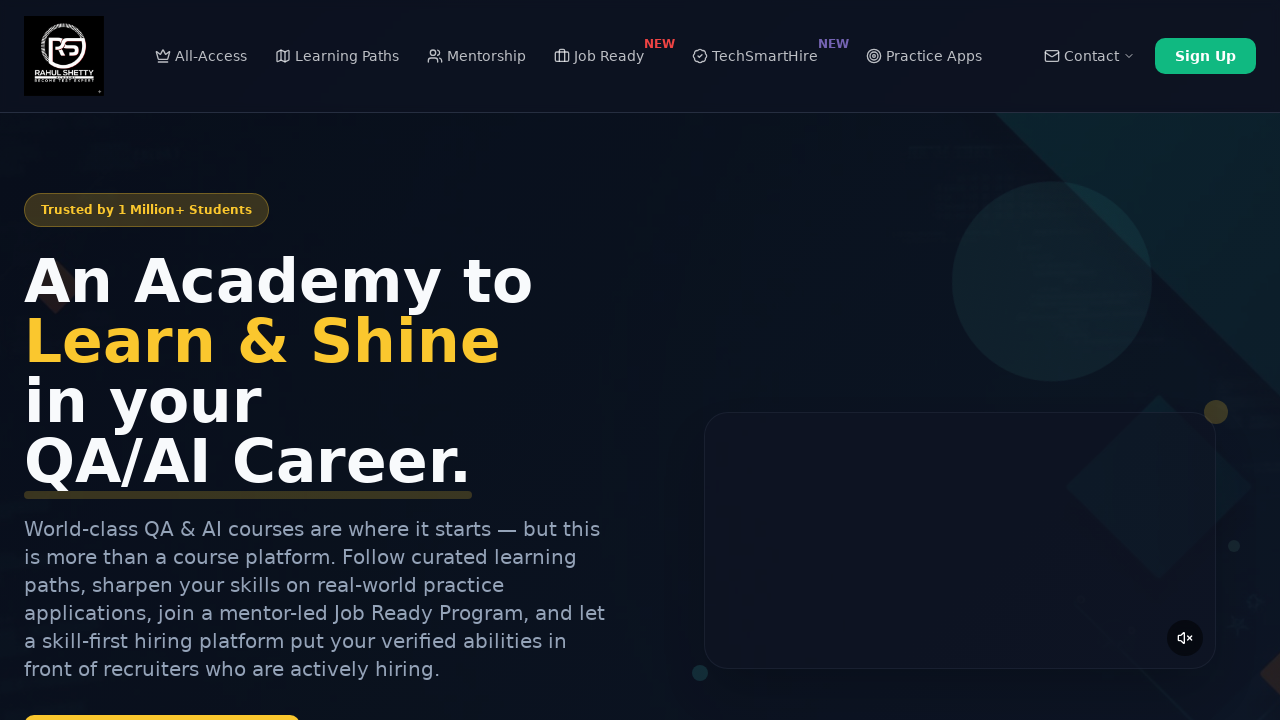

Refreshed the current page
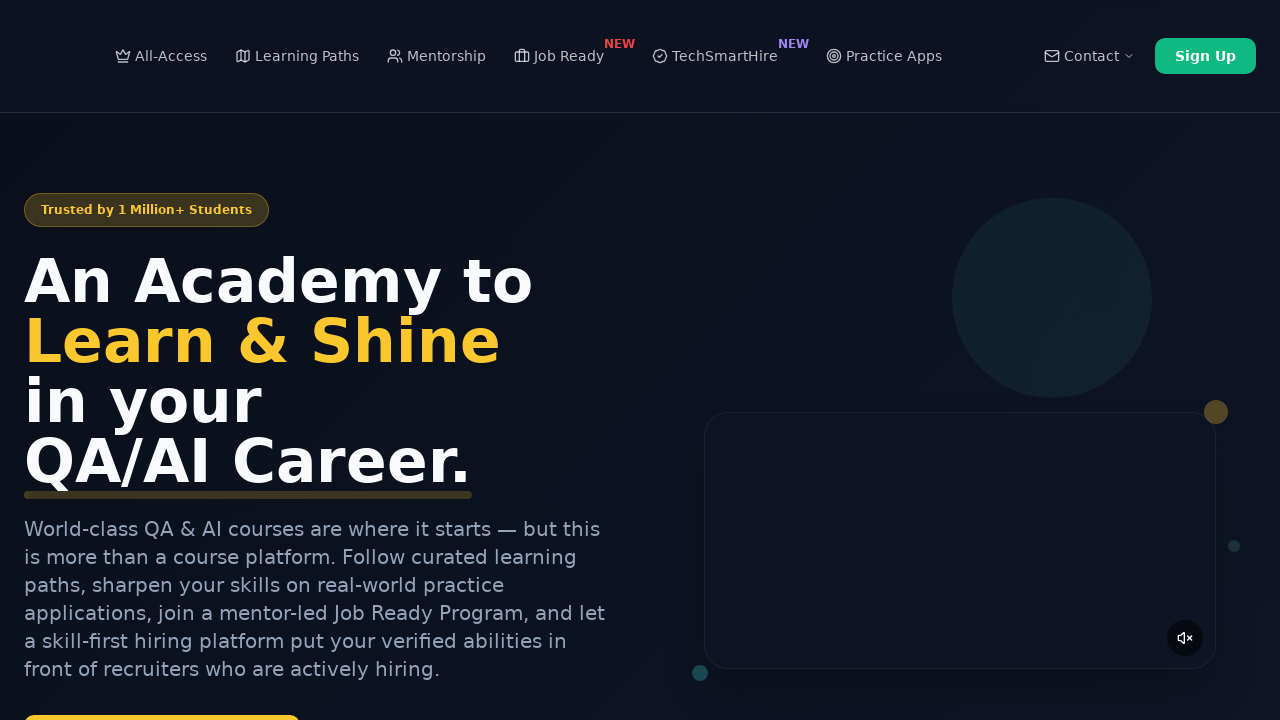

Navigated forward to practice project page using forward browser control
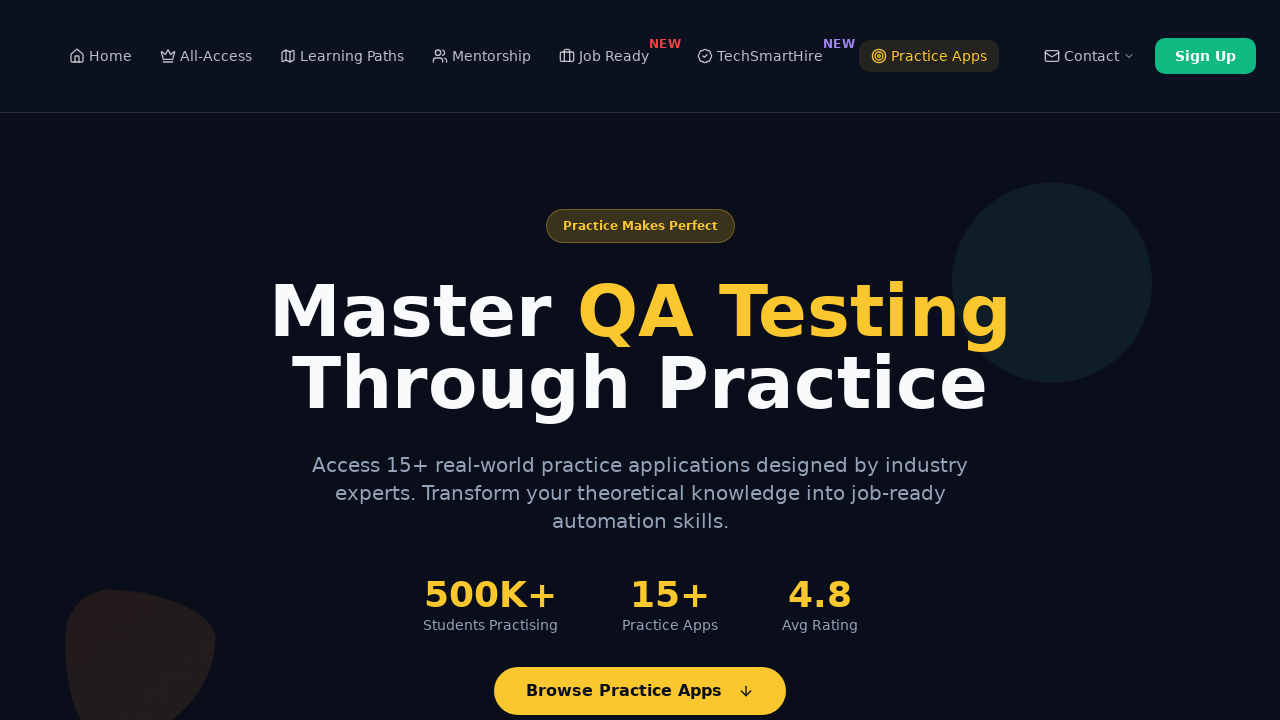

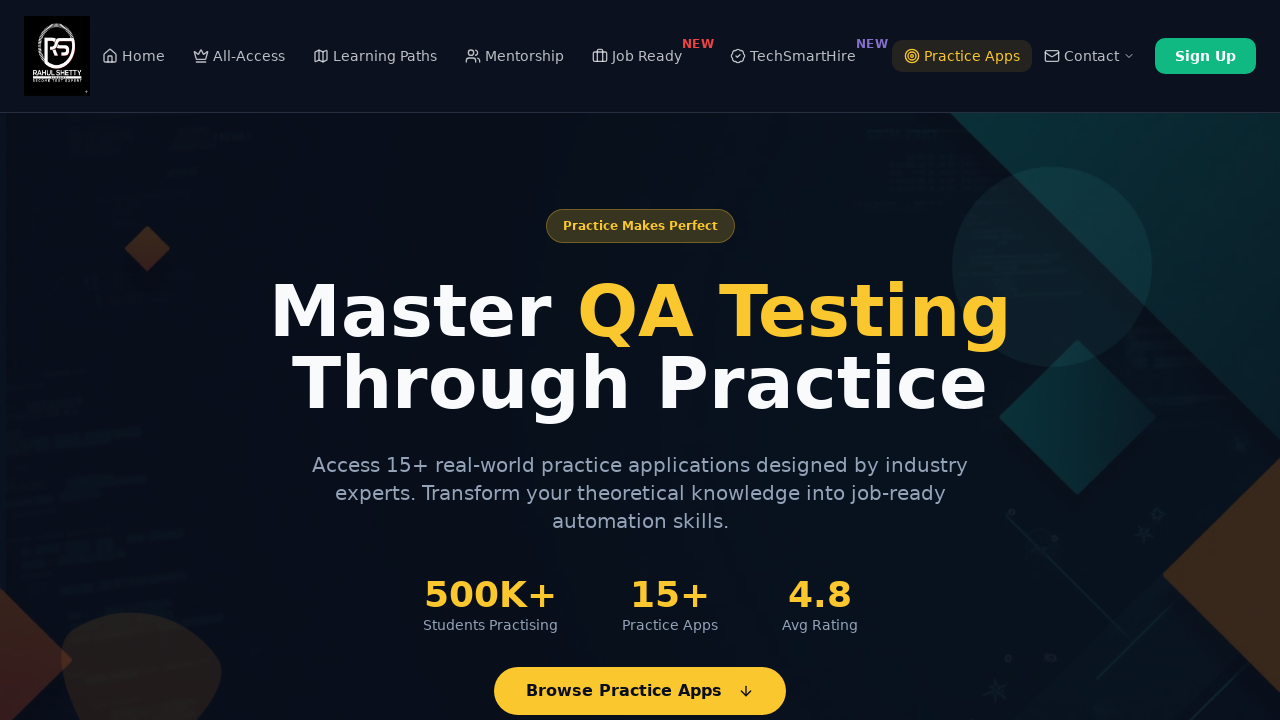